Tests file upload functionality by clicking upload button and selecting a file

Starting URL: https://demoqa.com/upload-download

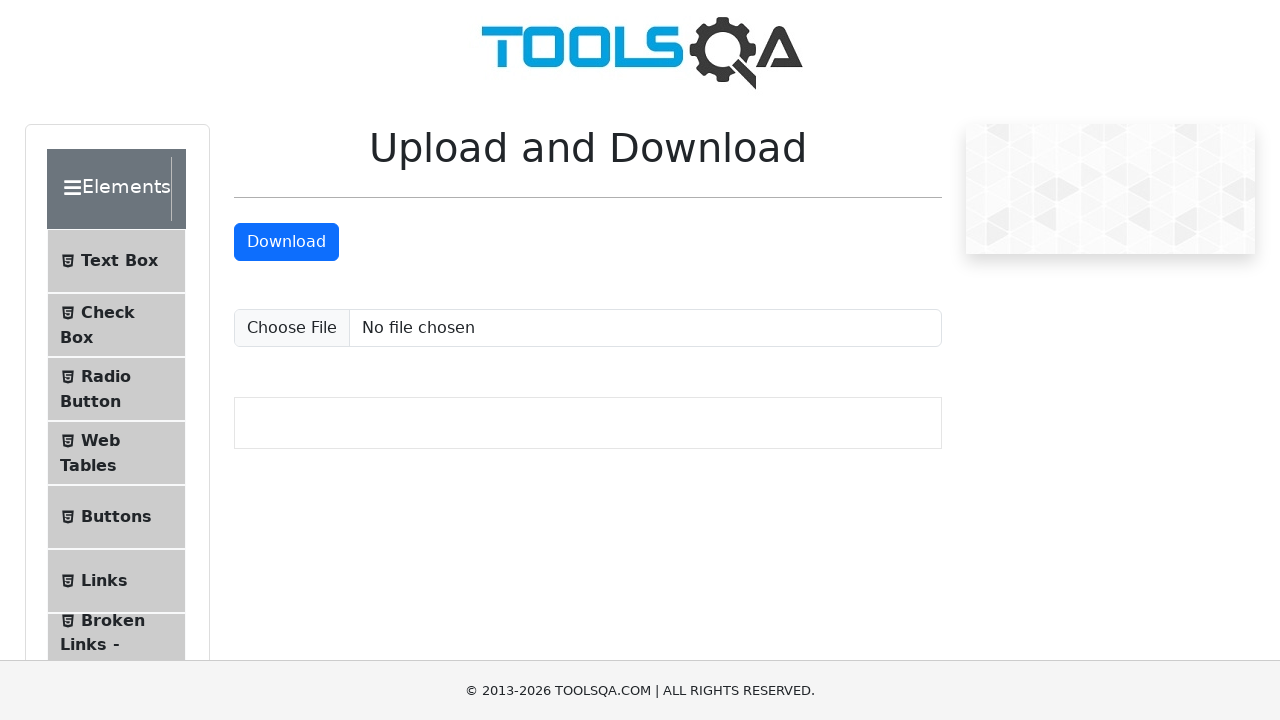

Created temporary test spreadsheet file for upload
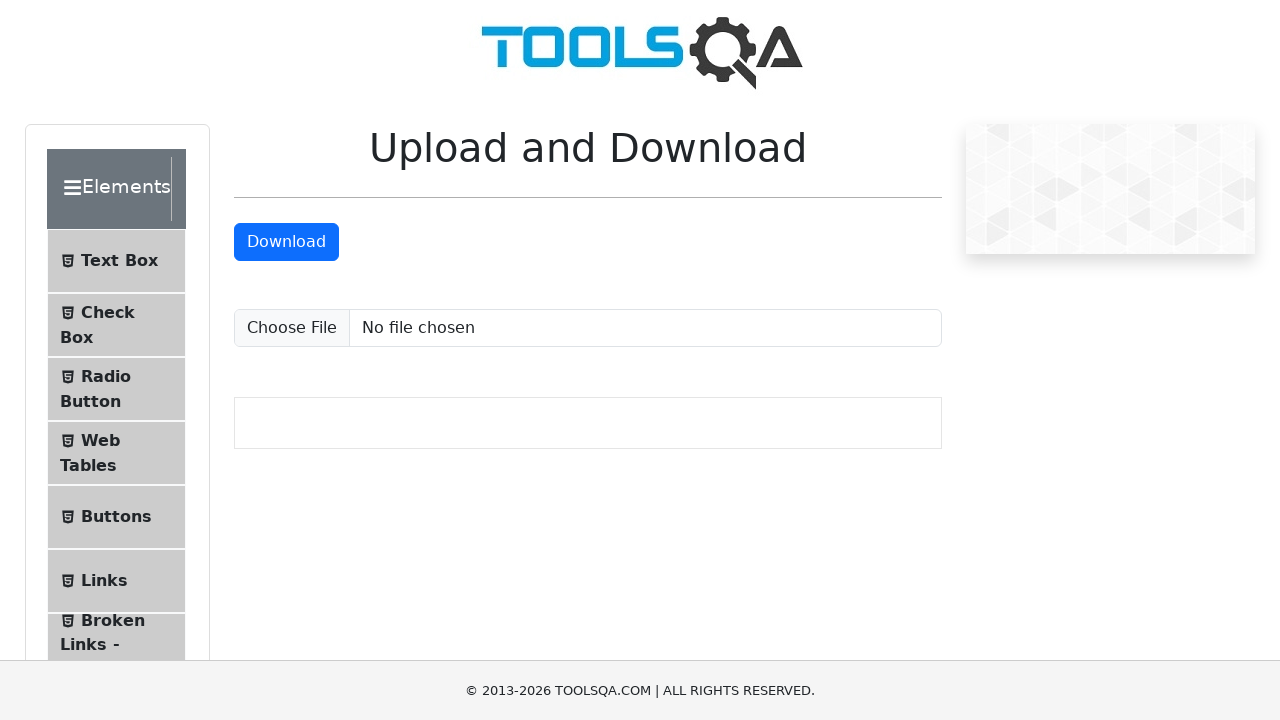

Set up file chooser handler to select temporary file
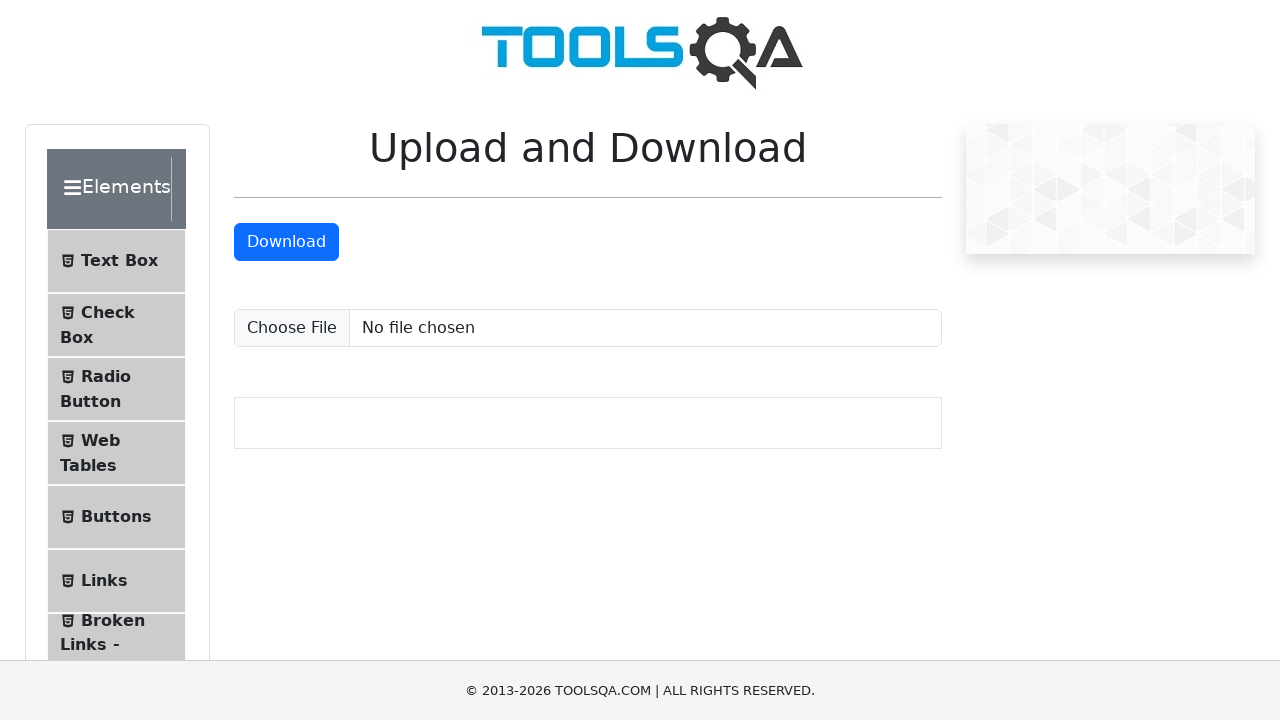

Clicked upload button to trigger file chooser dialog at (588, 328) on xpath=//*[@id='uploadFile']
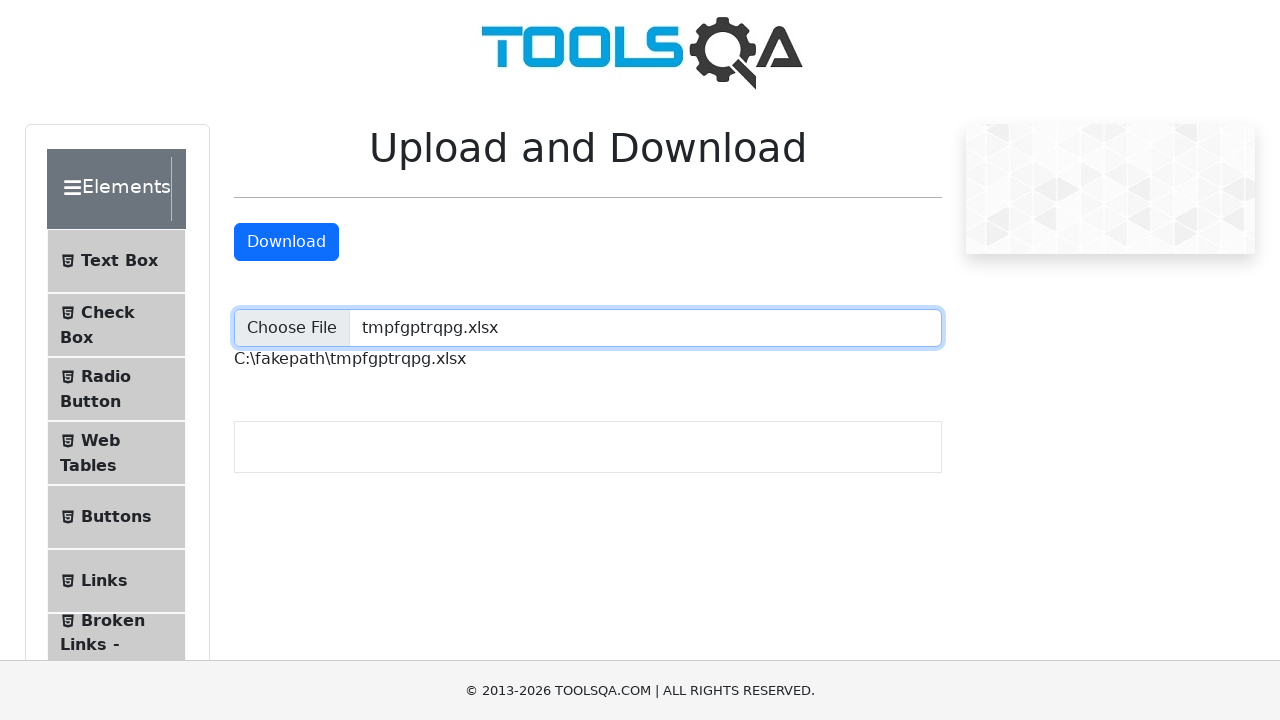

Cleaned up temporary test file
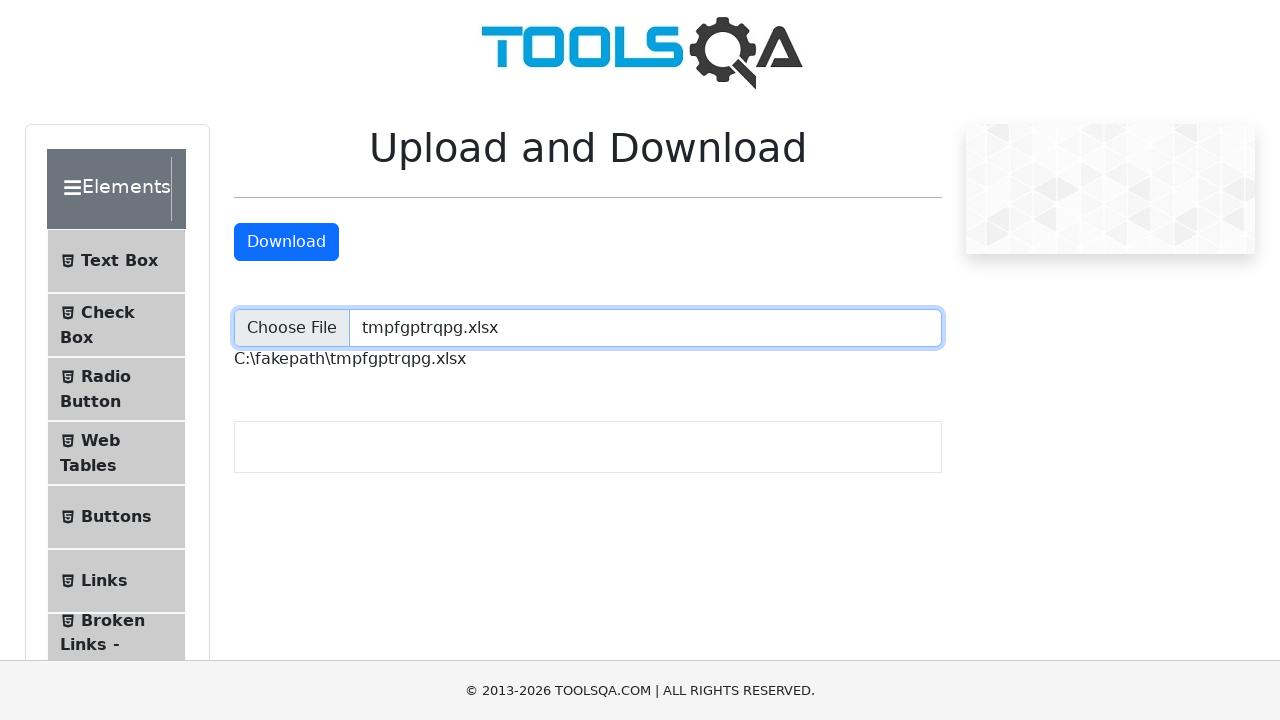

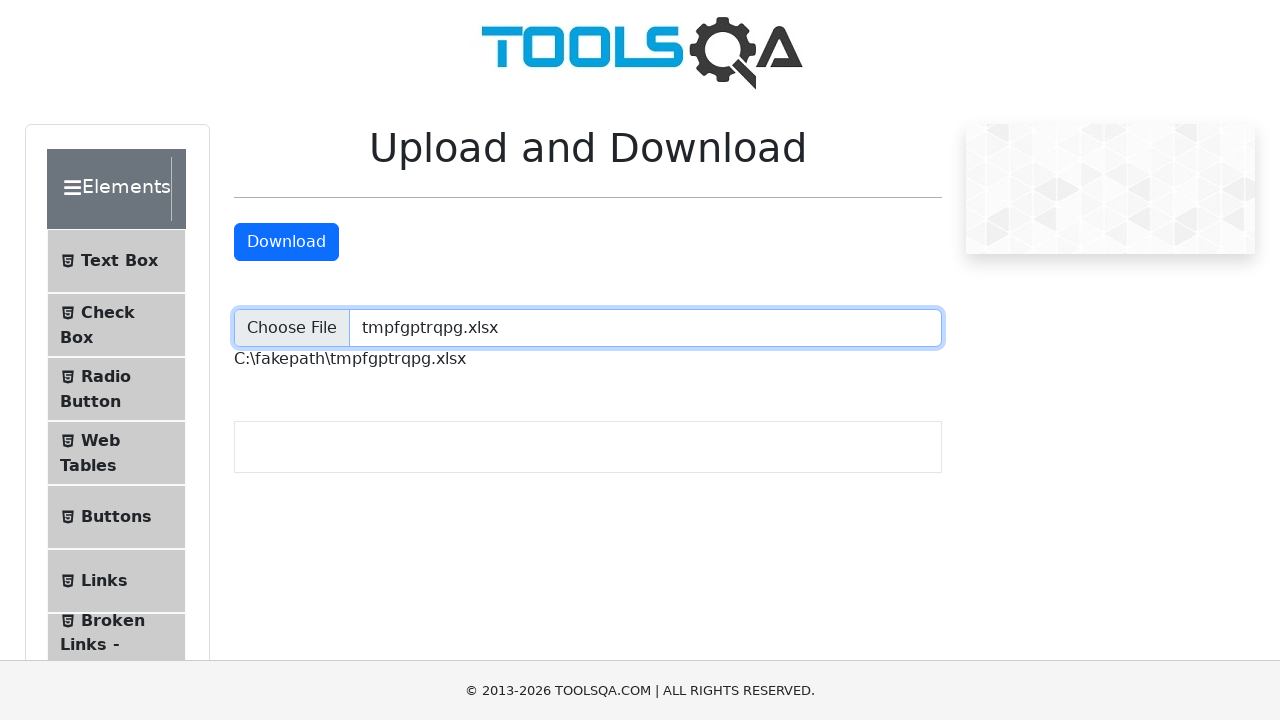